Fills out a paper CD case generator form with artist name, album title, and track names, then selects case type and paper format options before submitting.

Starting URL: https://www.papercdcase.com/index.php

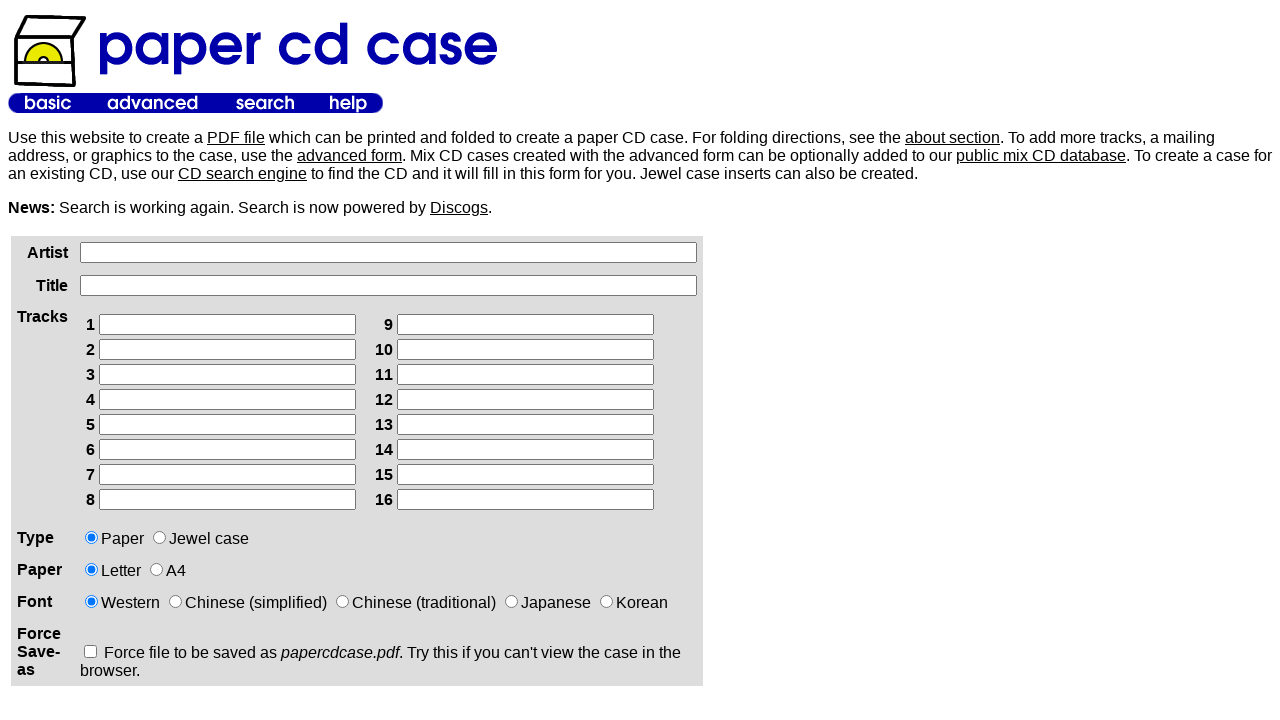

Filled artist name field with 'The Rolling Stones' on xpath=/html/body/table[2]/tbody/tr/td[1]/div/form/table/tbody/tr[1]/td[2]/input
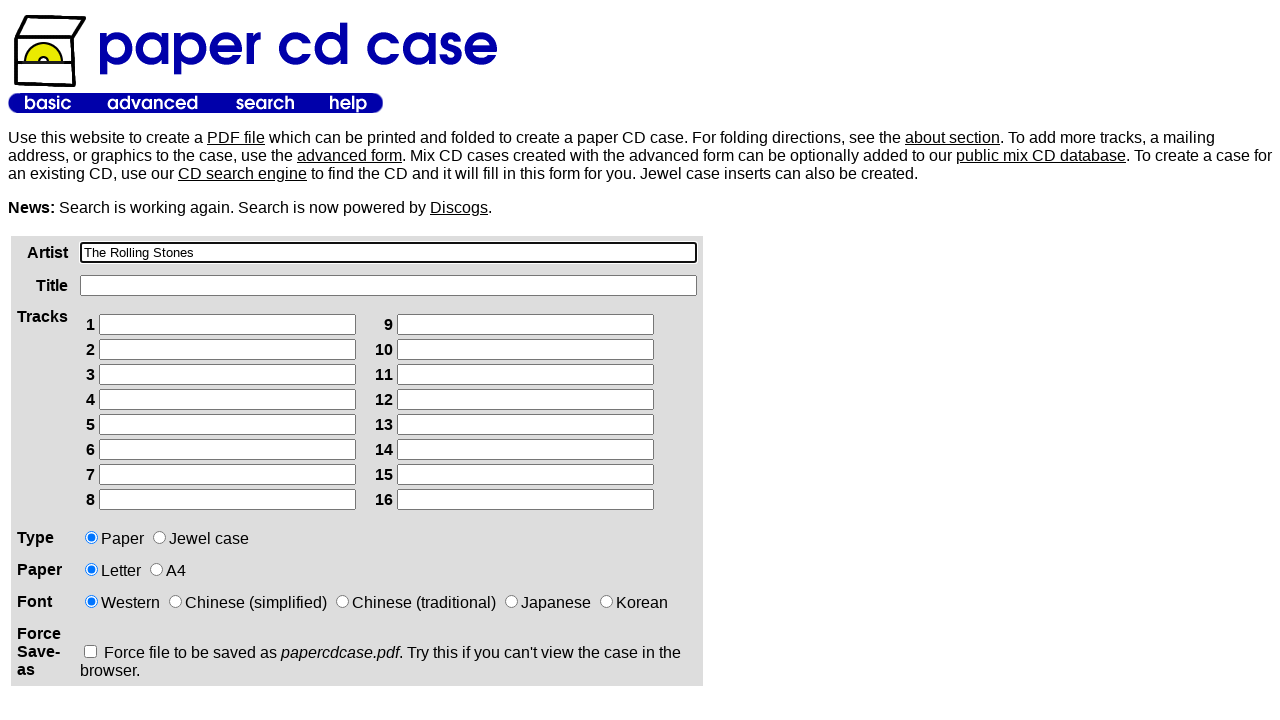

Filled album title field with 'Sticky Fingers' on xpath=/html/body/table[2]/tbody/tr/td[1]/div/form/table/tbody/tr[2]/td[2]/input
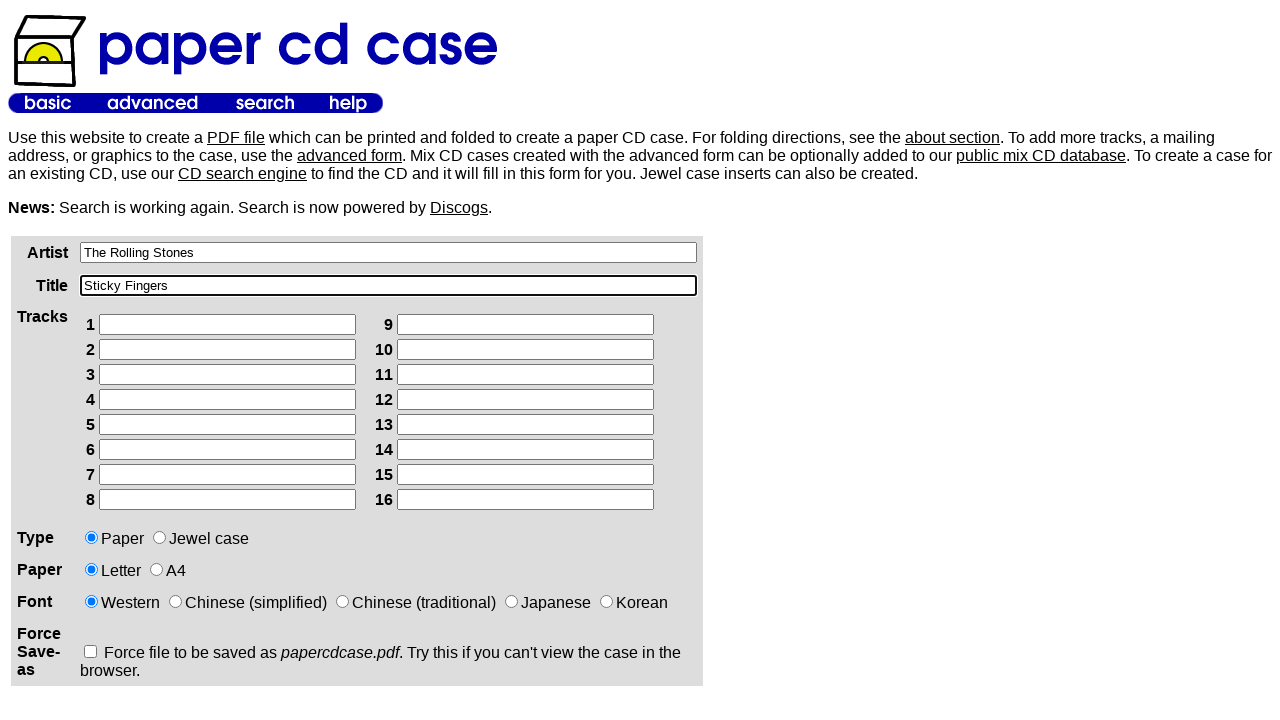

Filled left column track 1 with 'Brown Sugar' on xpath=/html/body/table[2]/tbody/tr/td[1]/div/form/table/tbody/tr[3]/td[2]/table/
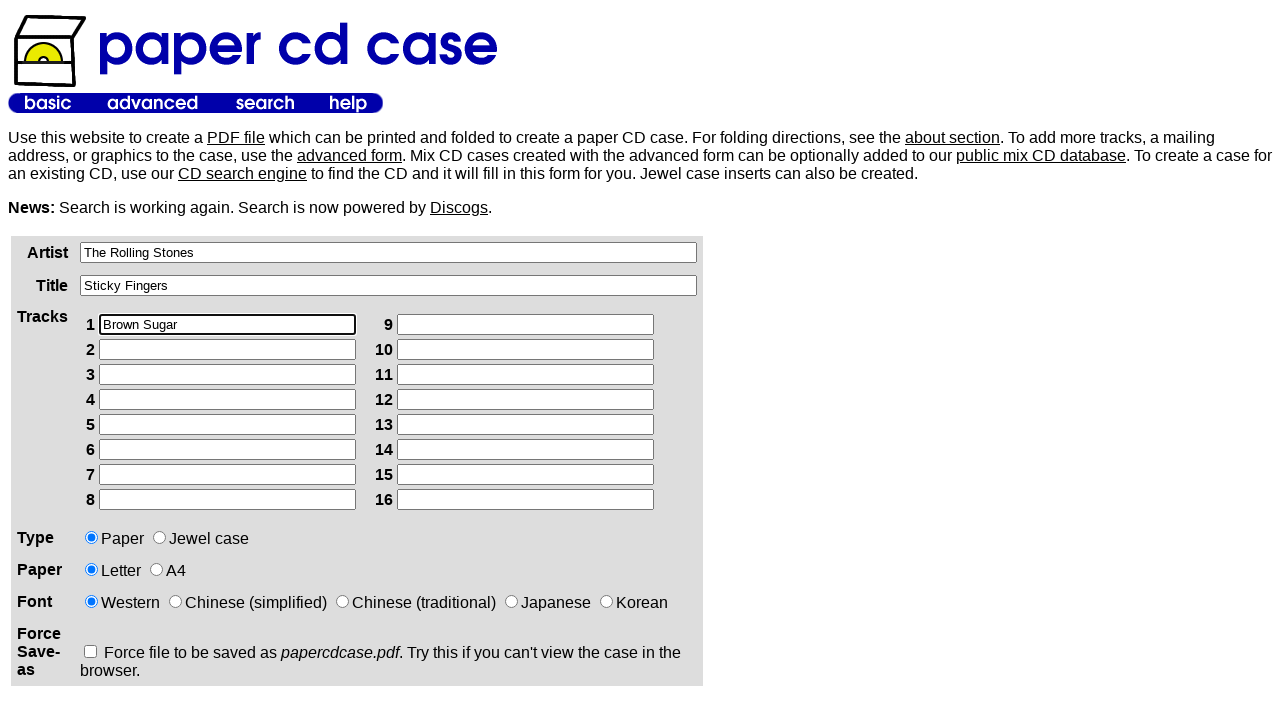

Filled left column track 2 with 'Sway' on xpath=/html/body/table[2]/tbody/tr/td[1]/div/form/table/tbody/tr[3]/td[2]/table/
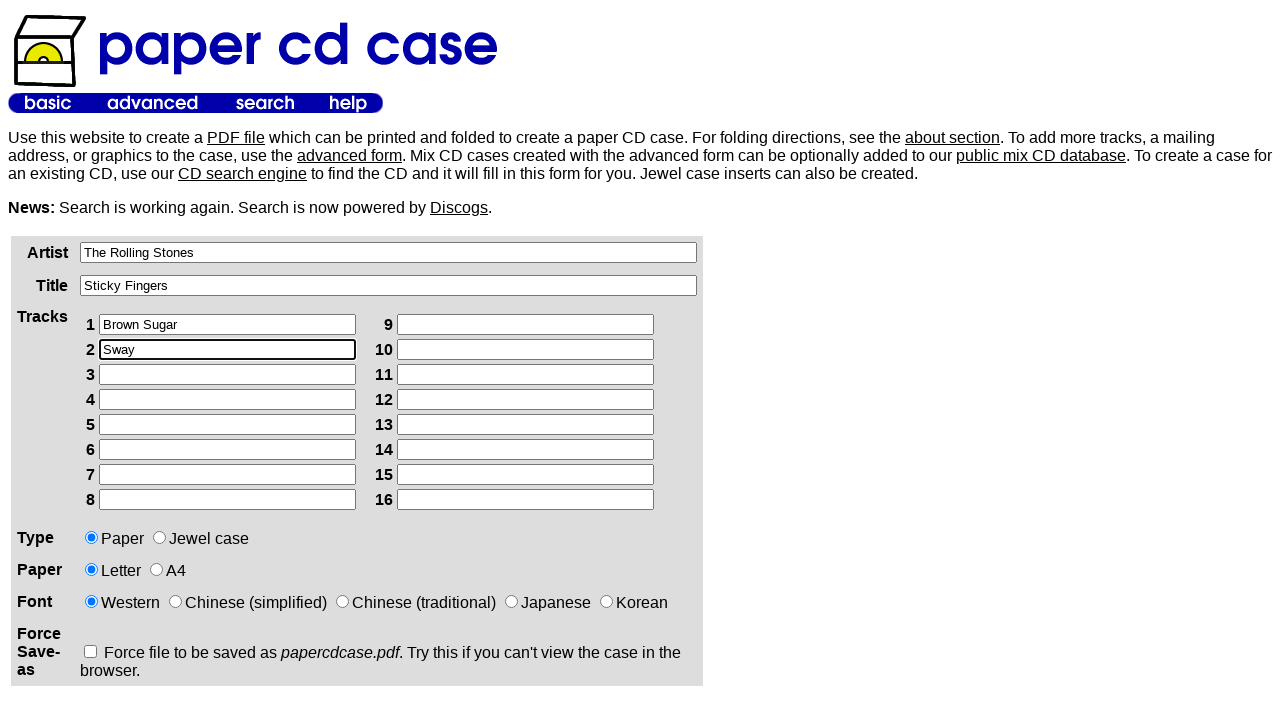

Filled left column track 3 with 'Wild Horses' on xpath=/html/body/table[2]/tbody/tr/td[1]/div/form/table/tbody/tr[3]/td[2]/table/
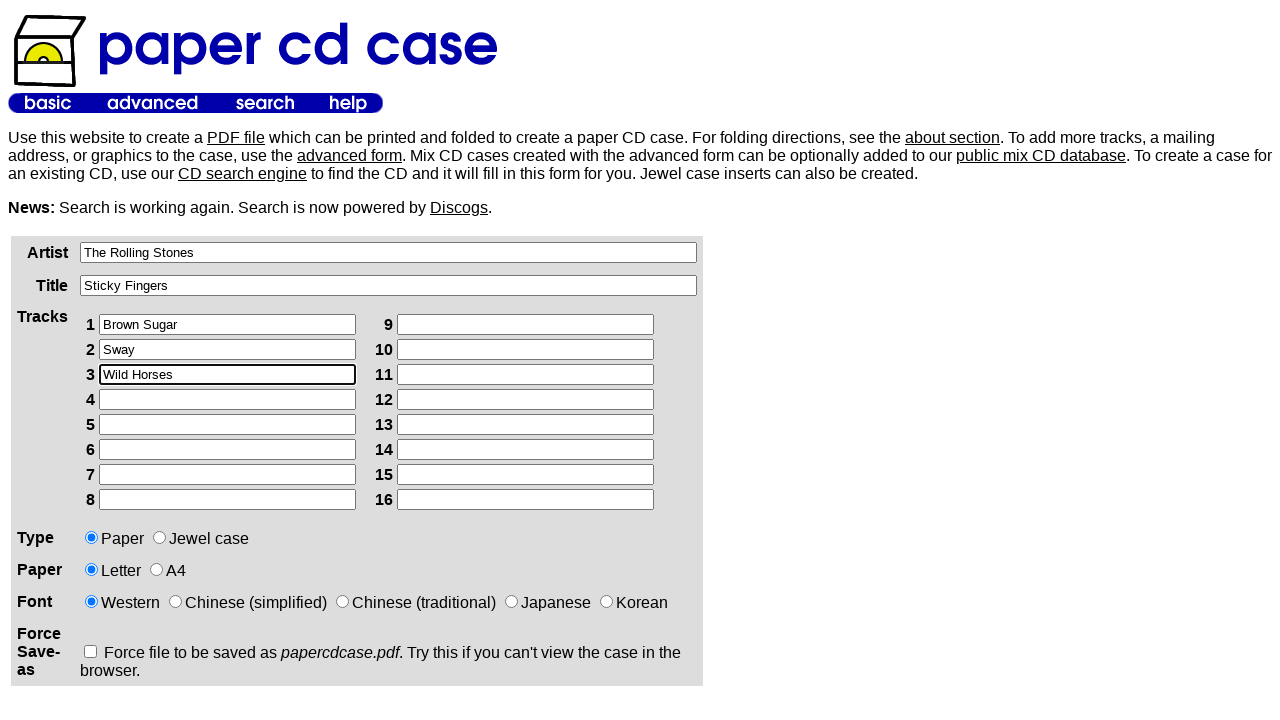

Filled left column track 4 with 'Can't You Hear Me Knocking' on xpath=/html/body/table[2]/tbody/tr/td[1]/div/form/table/tbody/tr[3]/td[2]/table/
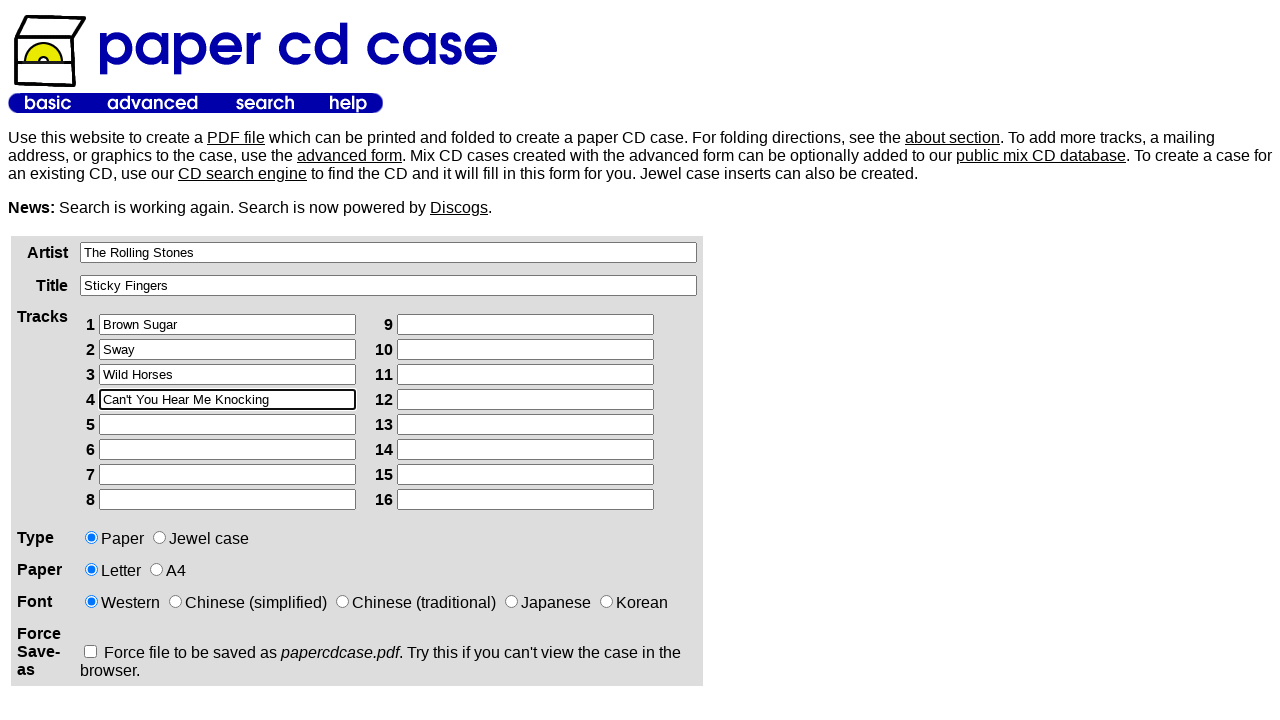

Filled left column track 5 with 'You Gotta Move' on xpath=/html/body/table[2]/tbody/tr/td[1]/div/form/table/tbody/tr[3]/td[2]/table/
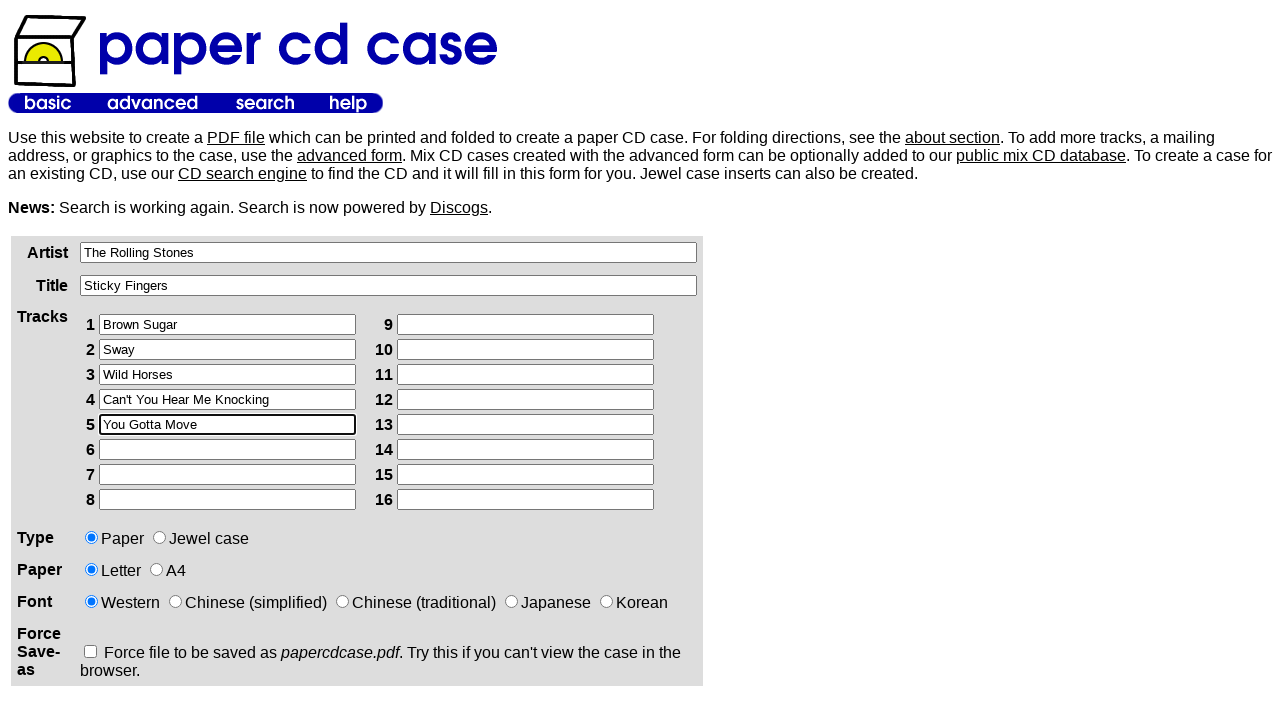

Filled left column track 6 with 'Bitch' on xpath=/html/body/table[2]/tbody/tr/td[1]/div/form/table/tbody/tr[3]/td[2]/table/
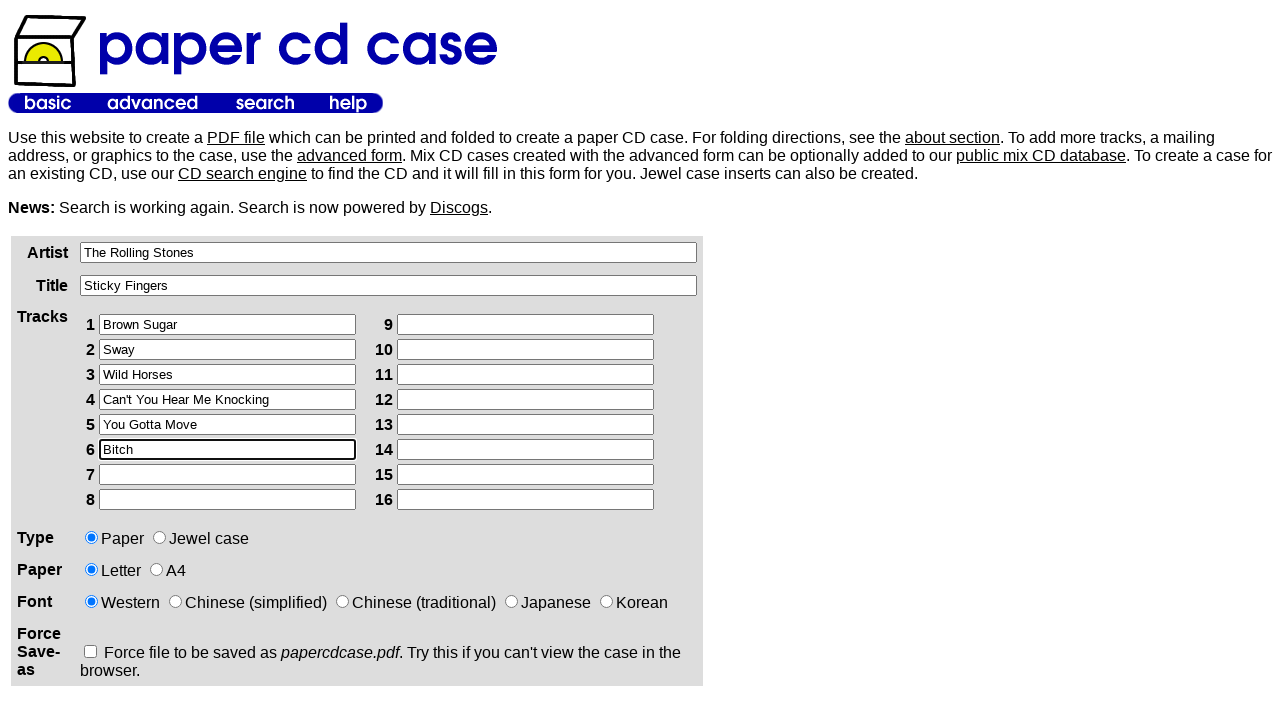

Filled left column track 7 with 'I Got the Blues' on xpath=/html/body/table[2]/tbody/tr/td[1]/div/form/table/tbody/tr[3]/td[2]/table/
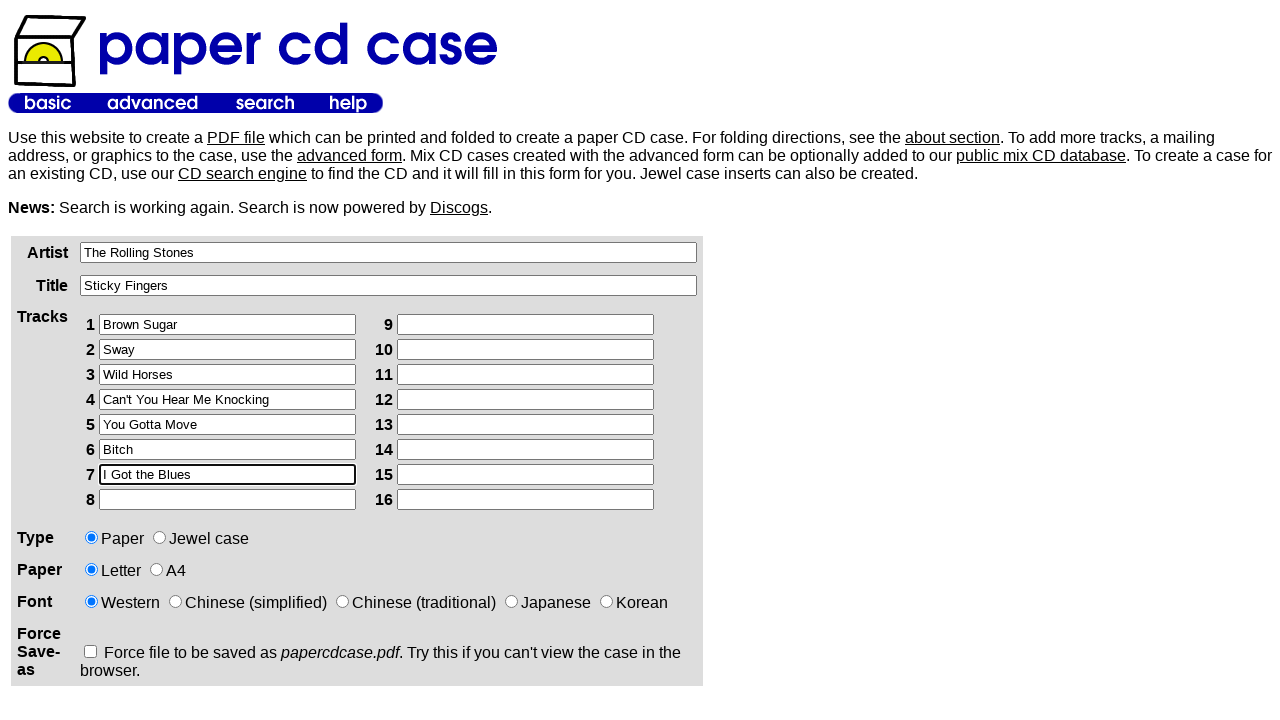

Filled left column track 8 with 'Sister Morphine' on xpath=/html/body/table[2]/tbody/tr/td[1]/div/form/table/tbody/tr[3]/td[2]/table/
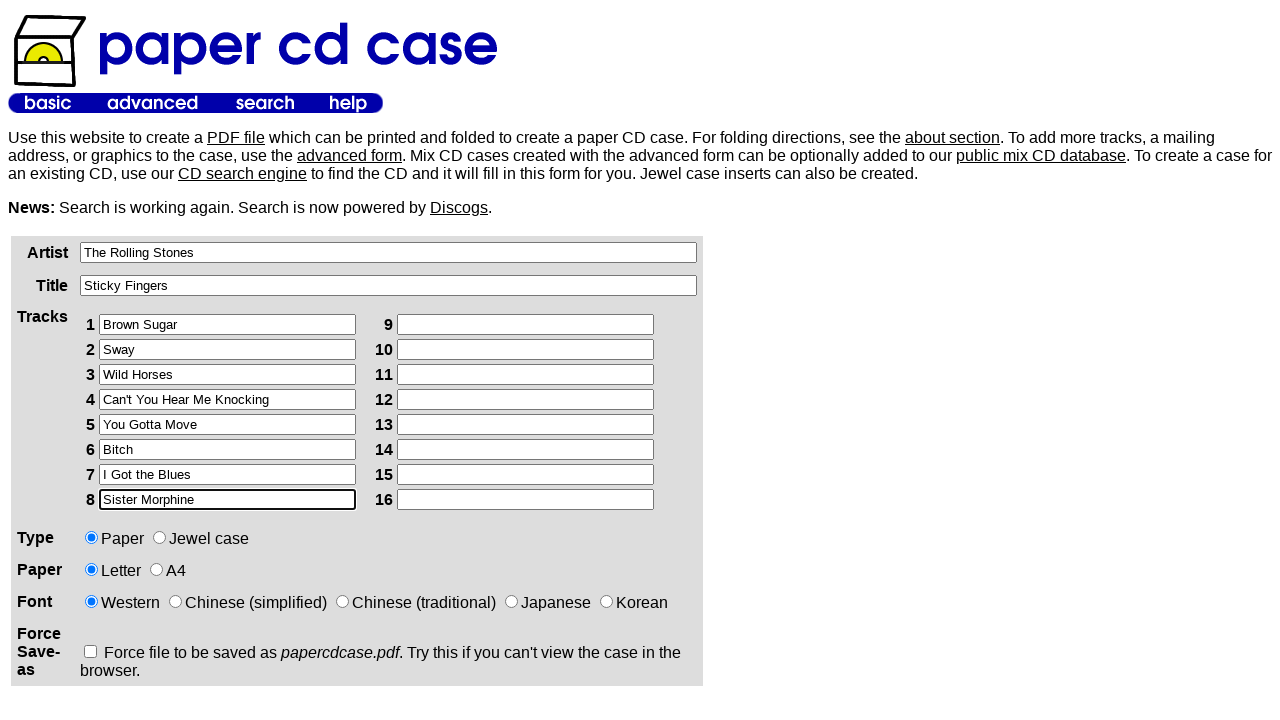

Filled right column track 1 with 'Dead Flowers' on xpath=/html/body/table[2]/tbody/tr/td[1]/div/form/table/tbody/tr[3]/td[2]/table/
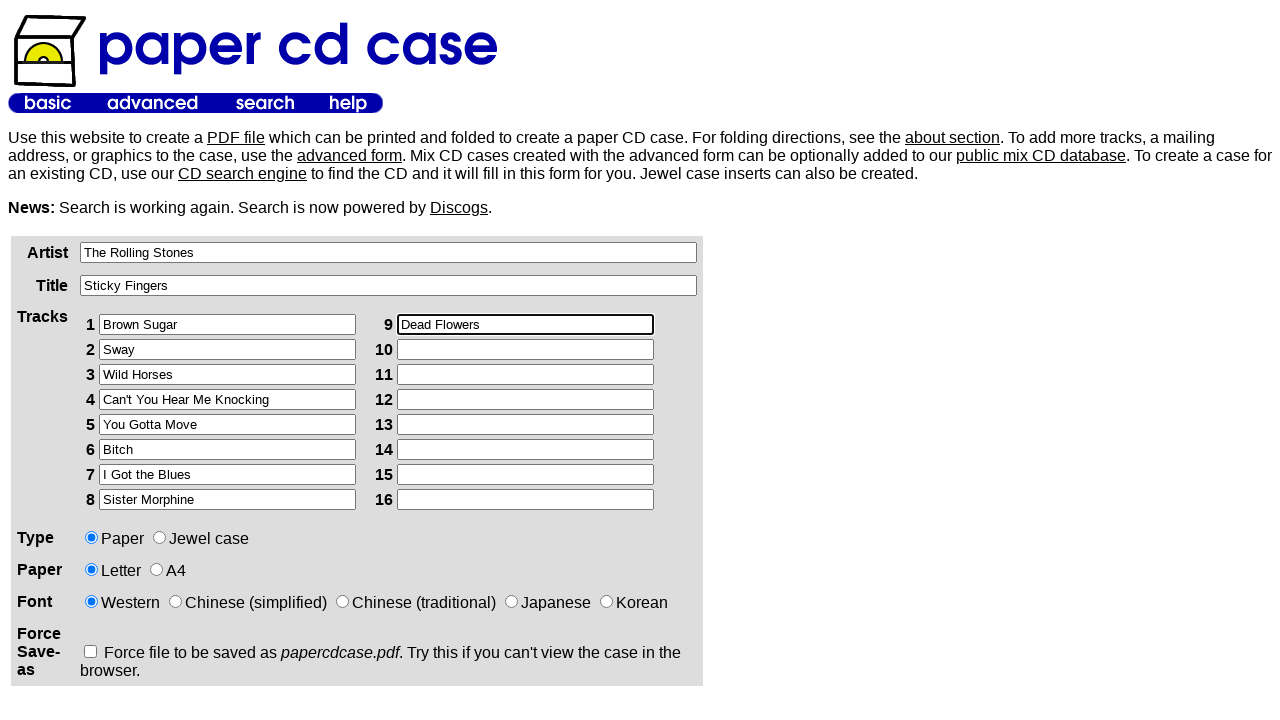

Filled right column track 2 with 'Moonlight Mile' on xpath=/html/body/table[2]/tbody/tr/td[1]/div/form/table/tbody/tr[3]/td[2]/table/
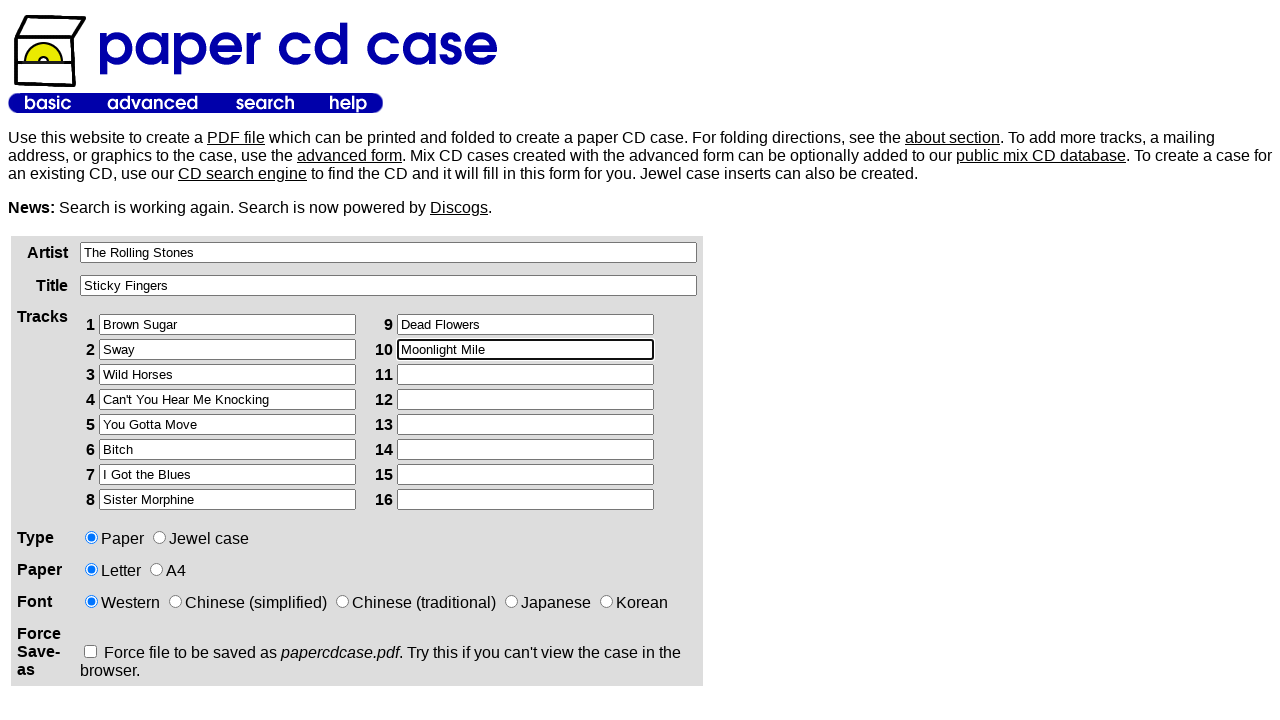

Selected case type option at (160, 538) on xpath=/html/body/table[2]/tbody/tr/td[1]/div/form/table/tbody/tr[4]/td[2]/input[
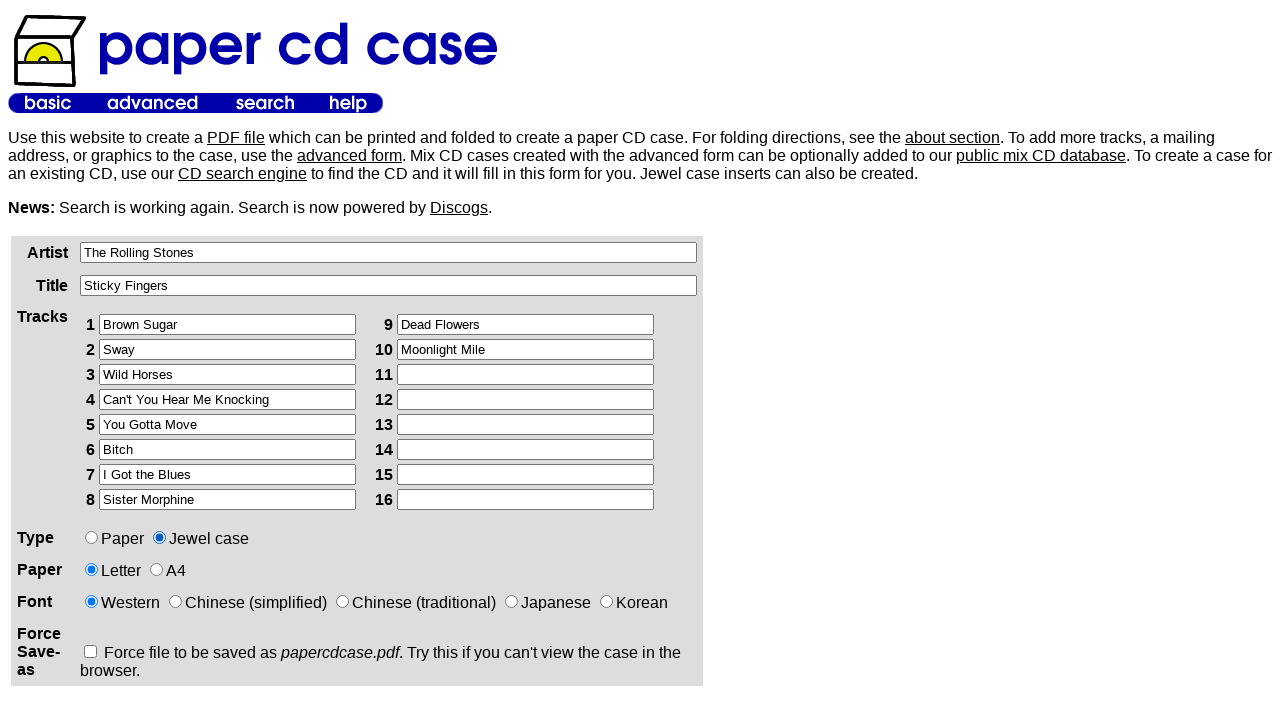

Selected A4 paper format option at (156, 570) on xpath=/html/body/table[2]/tbody/tr/td[1]/div/form/table/tbody/tr[5]/td[2]/input[
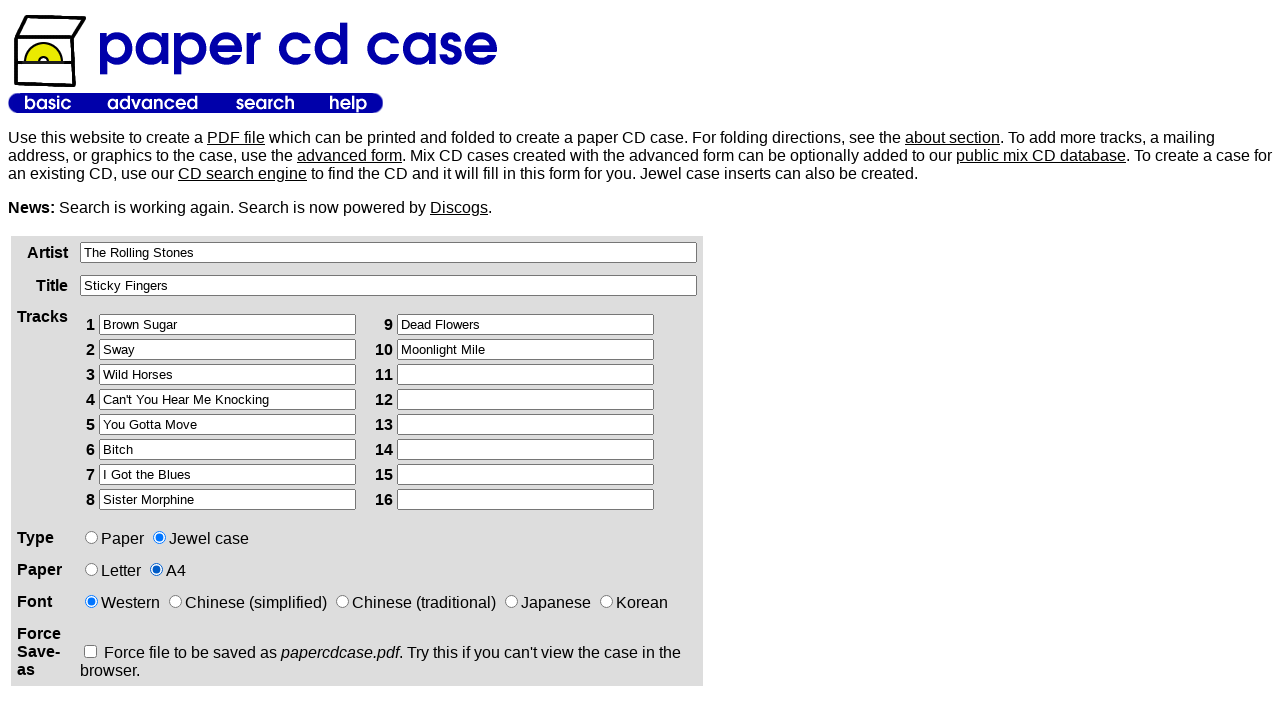

Clicked submit button to submit the form at (125, 360) on xpath=/html/body/table[2]/tbody/tr/td[1]/div/form/p/input
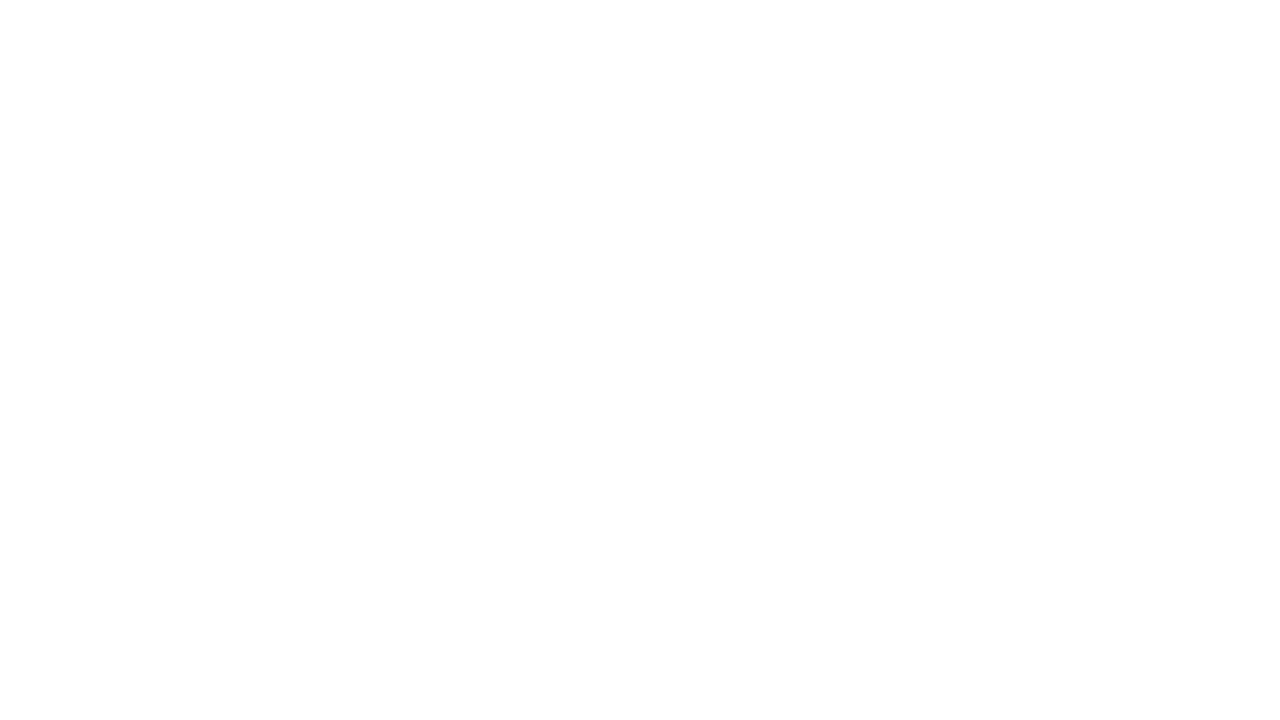

Waited 3 seconds for form submission to complete
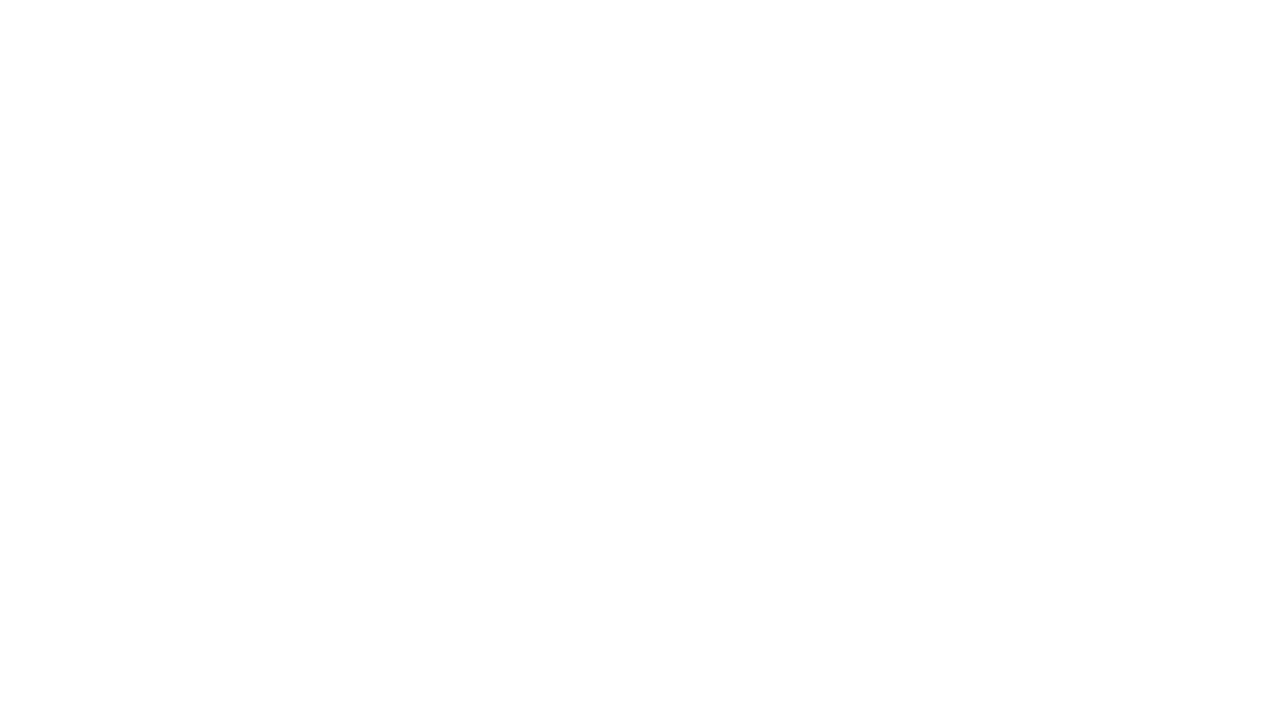

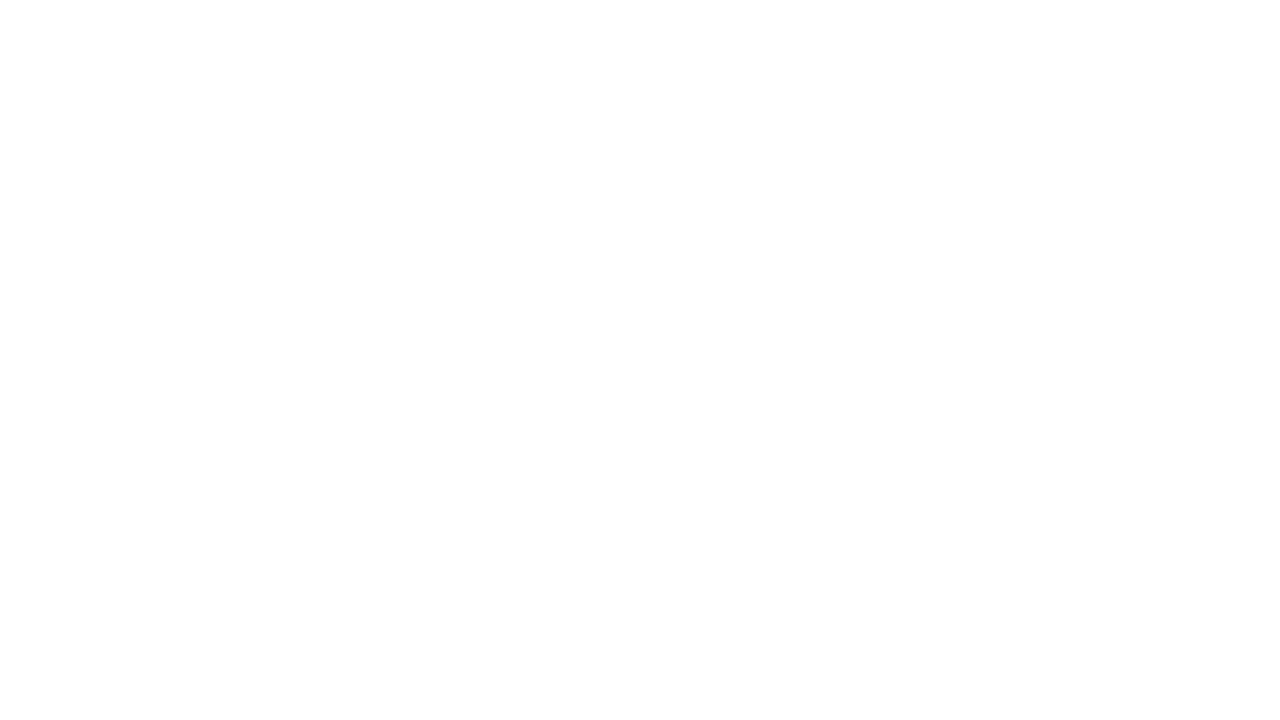